Navigates to the shifting content menu page with mode=random parameter to verify the page loads correctly

Starting URL: https://the-internet.herokuapp.com/shifting_content/menu

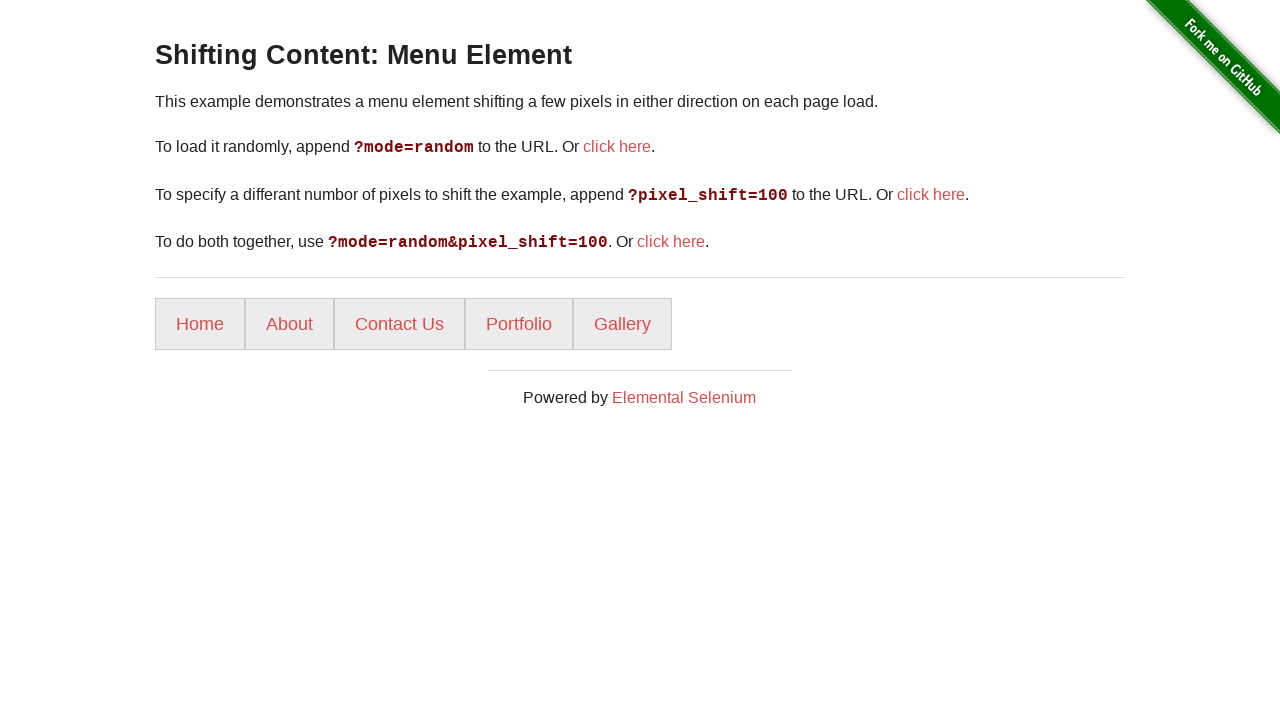

Waited for page to reach networkidle state
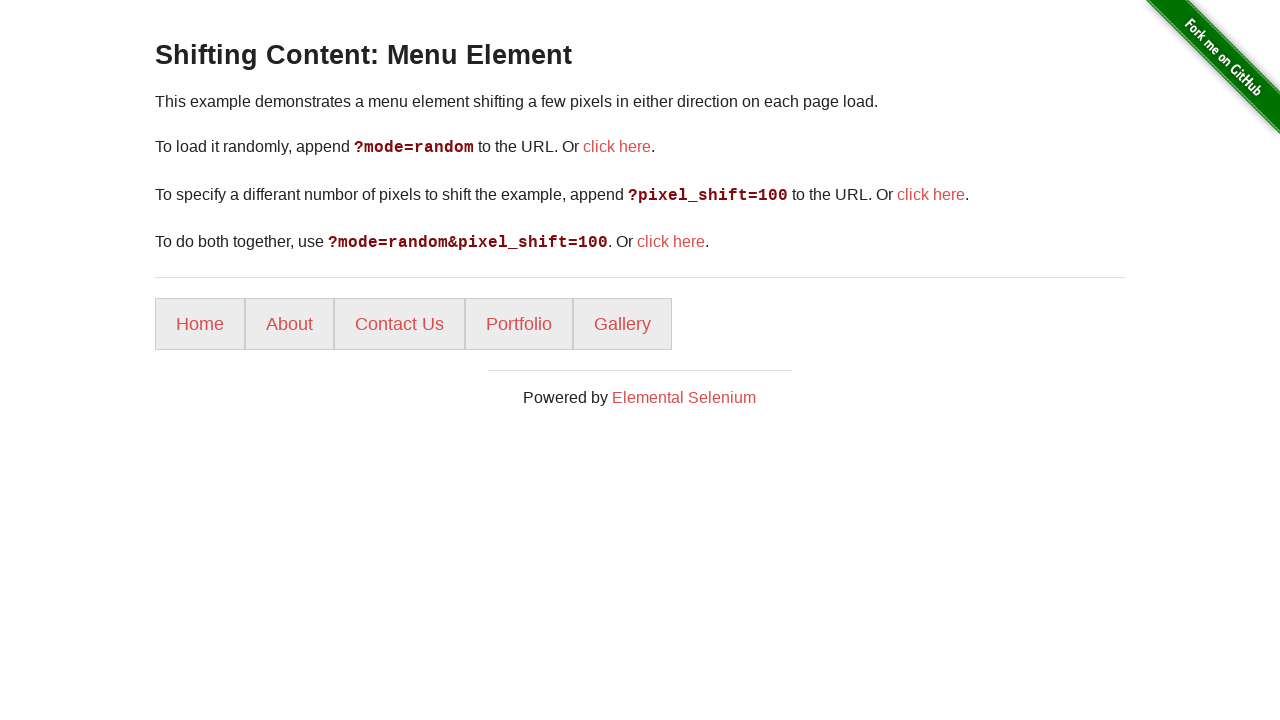

Navigated to shifting content menu page with mode=random parameter
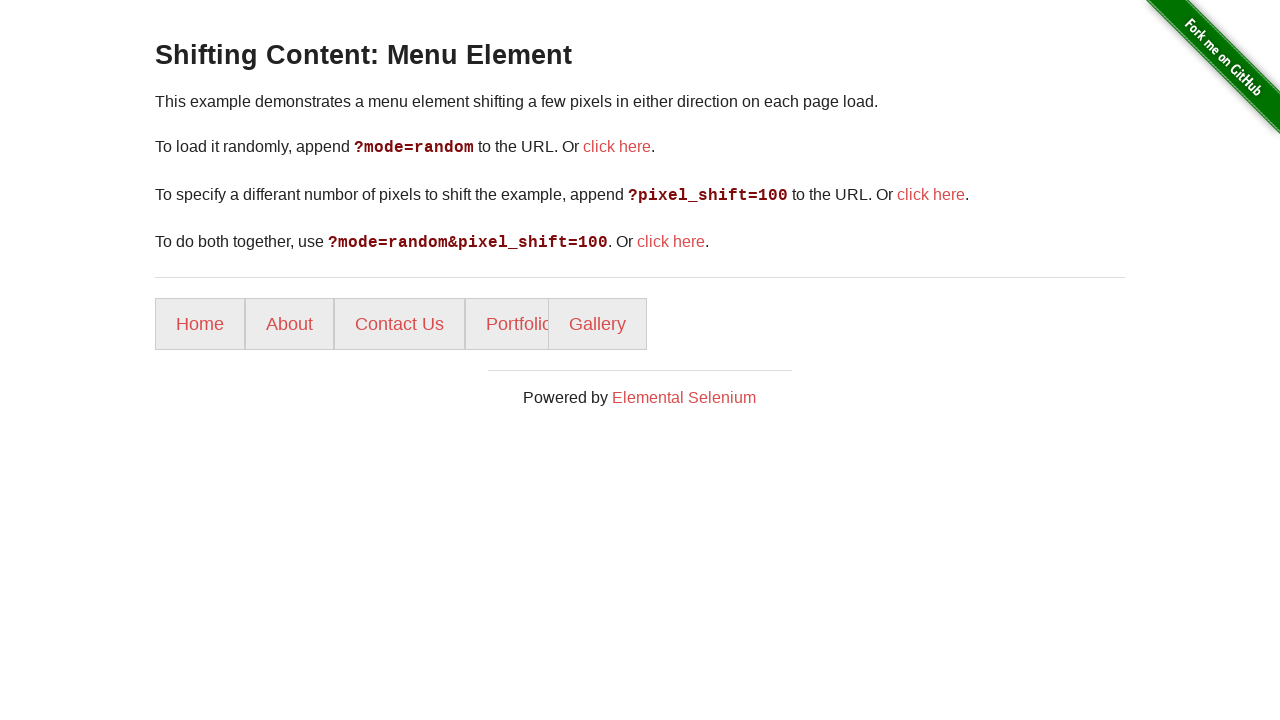

Waited for page to reach networkidle state after navigation
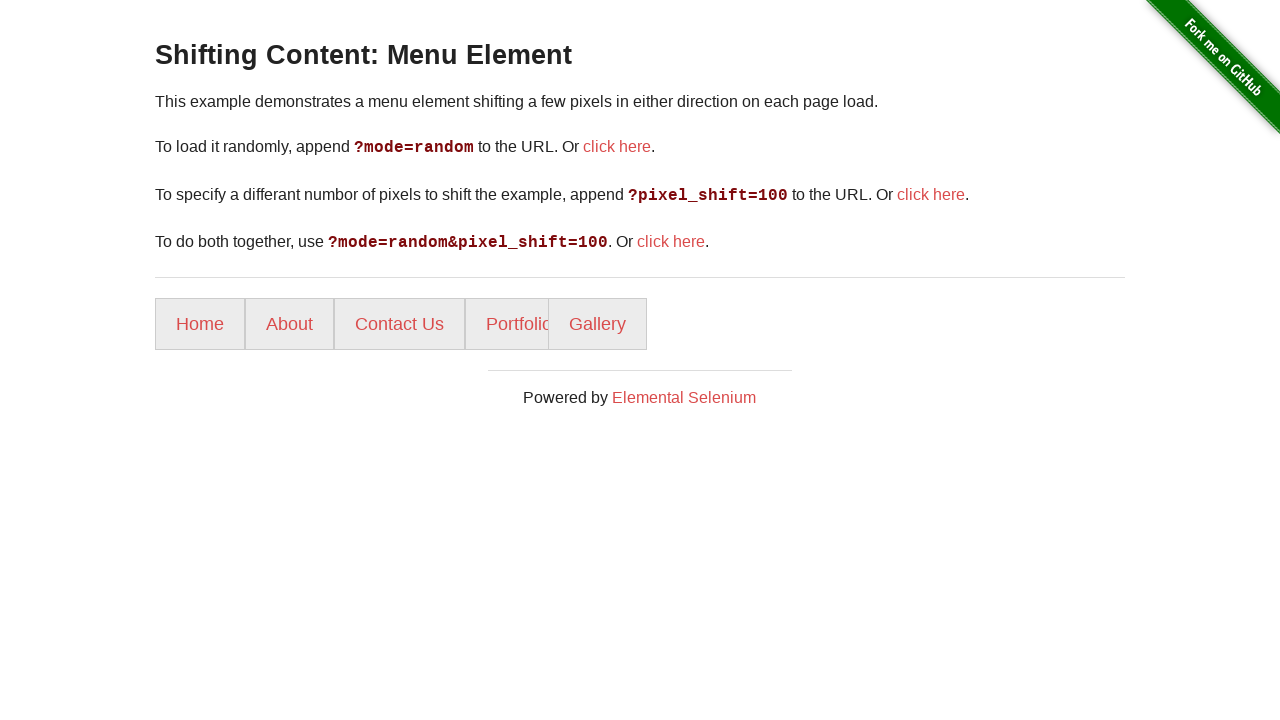

Verified menu items are present on the page
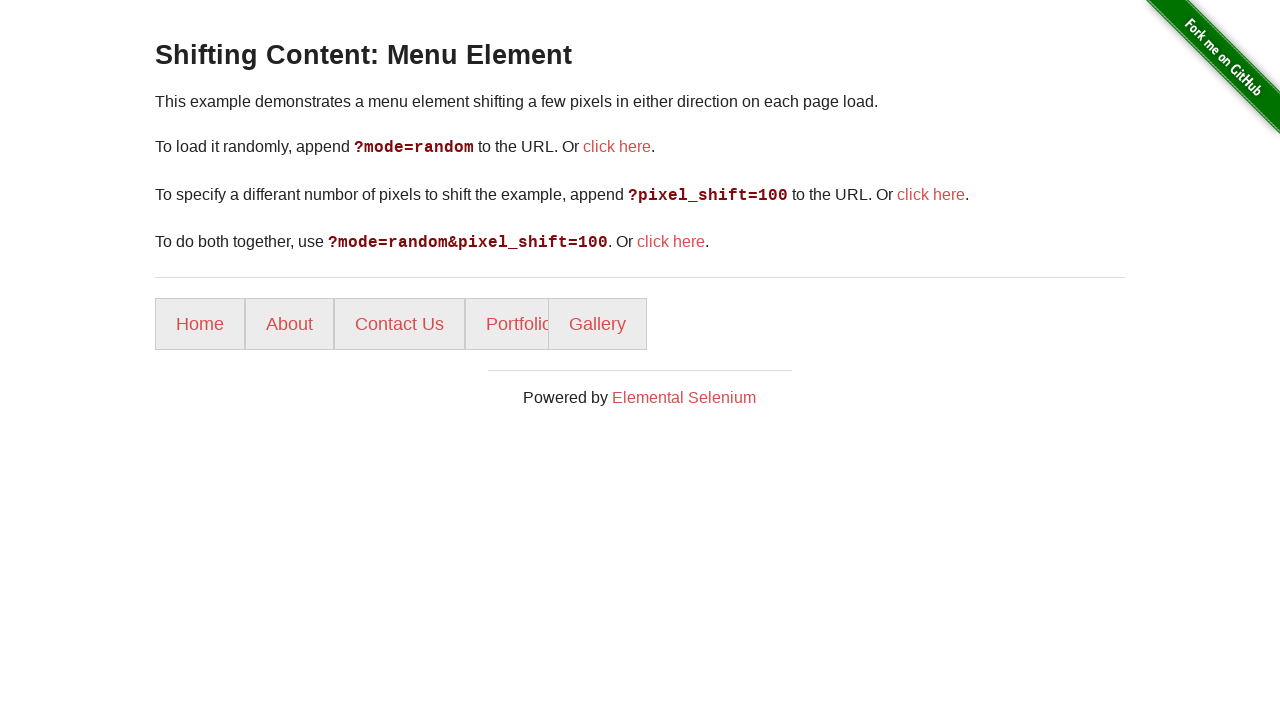

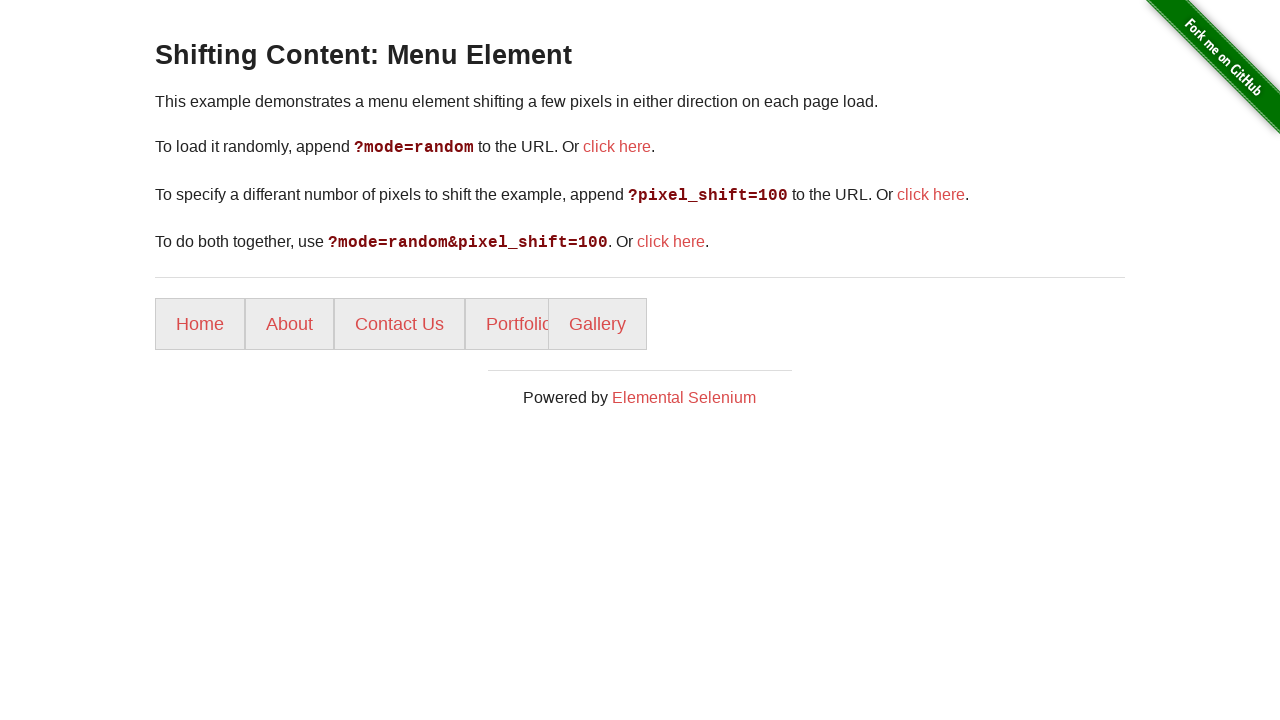